Tests a booking form by waiting for price to reach $100, clicking book button, solving a math problem, and submitting the answer

Starting URL: http://suninjuly.github.io/explicit_wait2.html

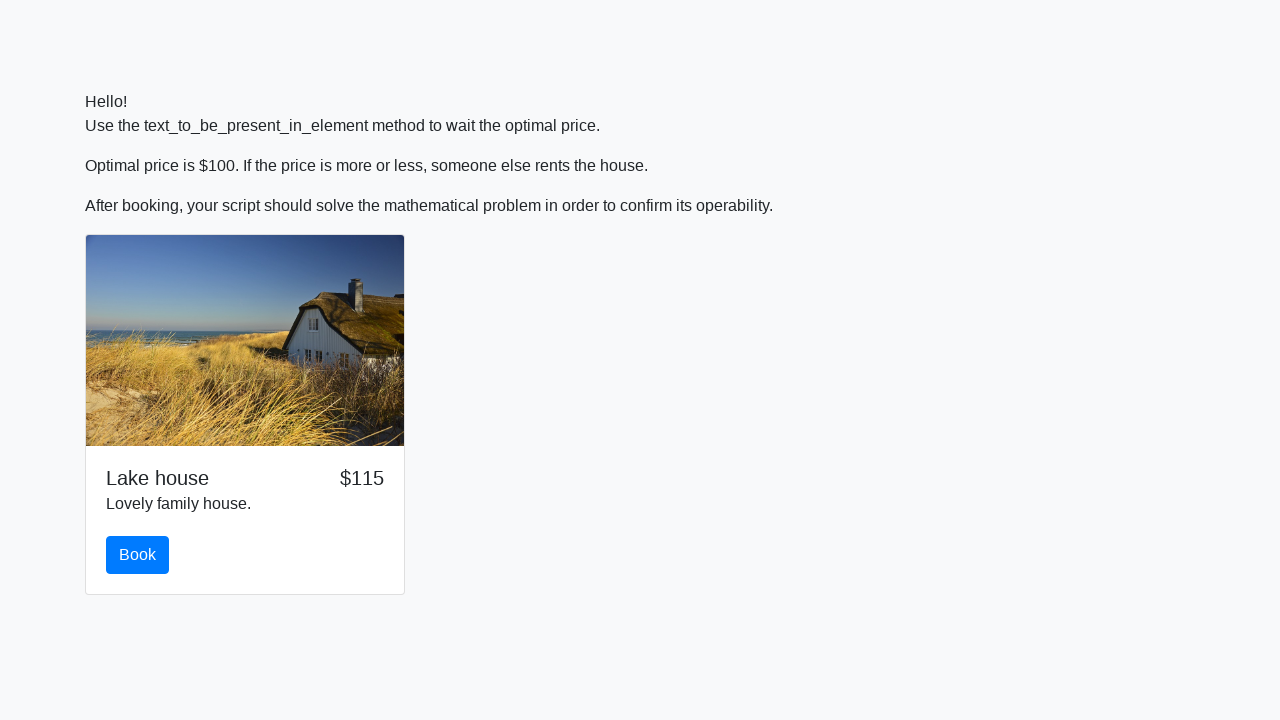

Waited for price to reach $100
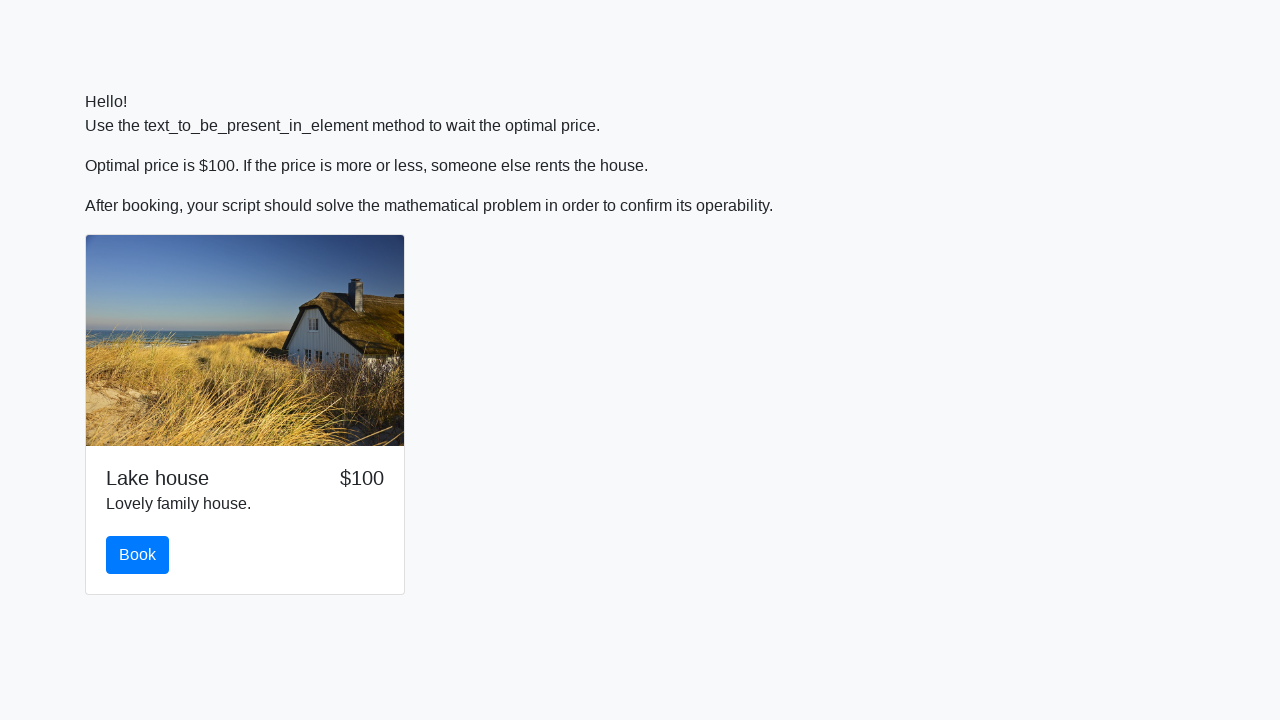

Clicked book button at (138, 555) on #book
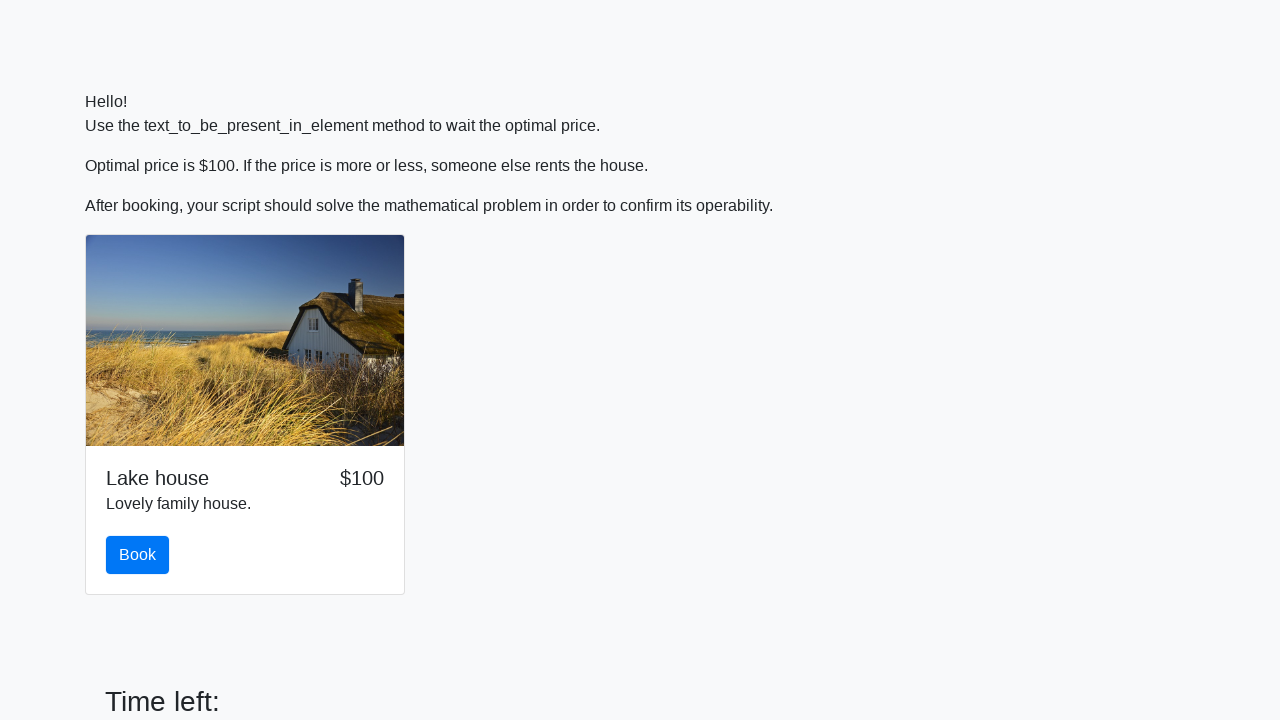

Retrieved value from input_value element
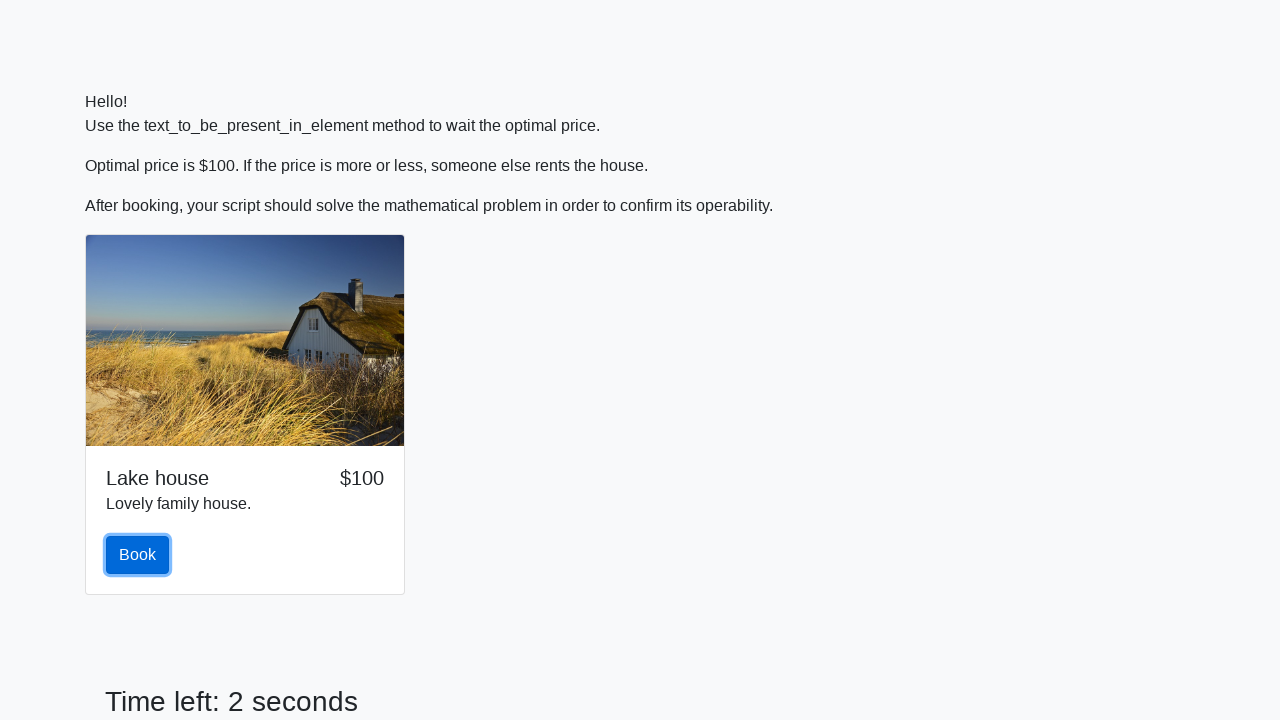

Calculated answer: 2.3393096145457926
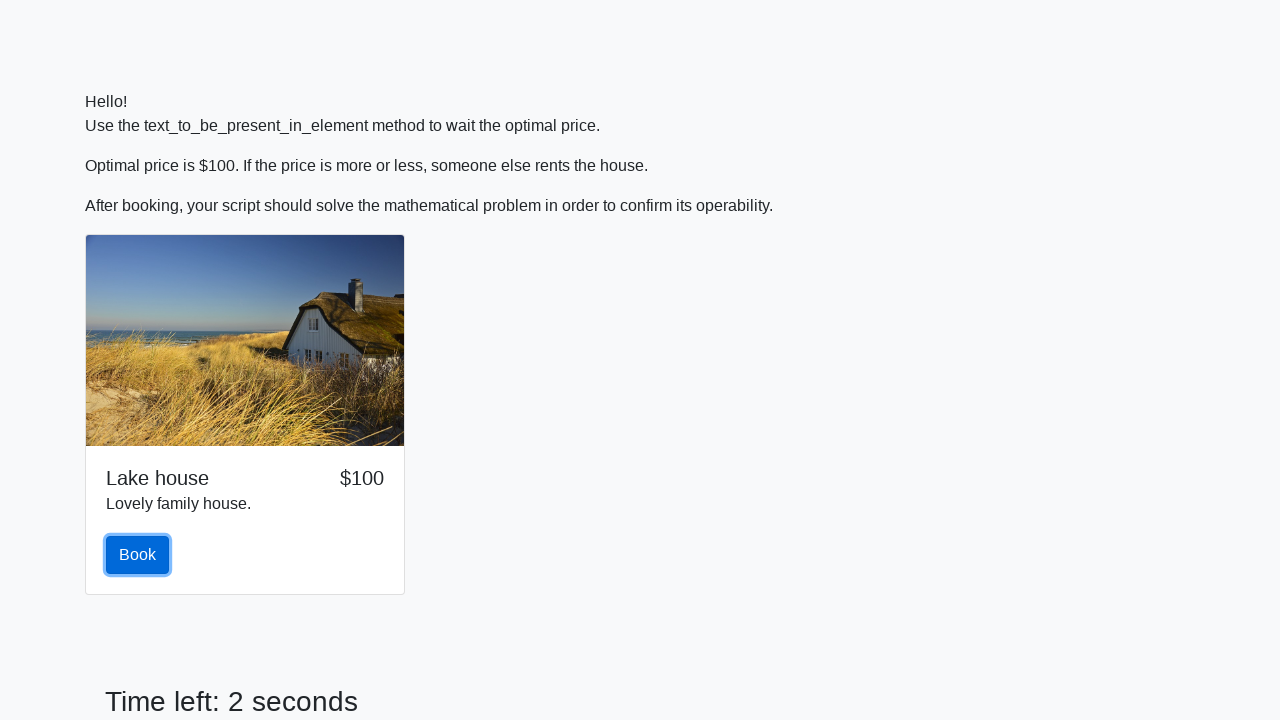

Filled answer field with calculated value on #answer
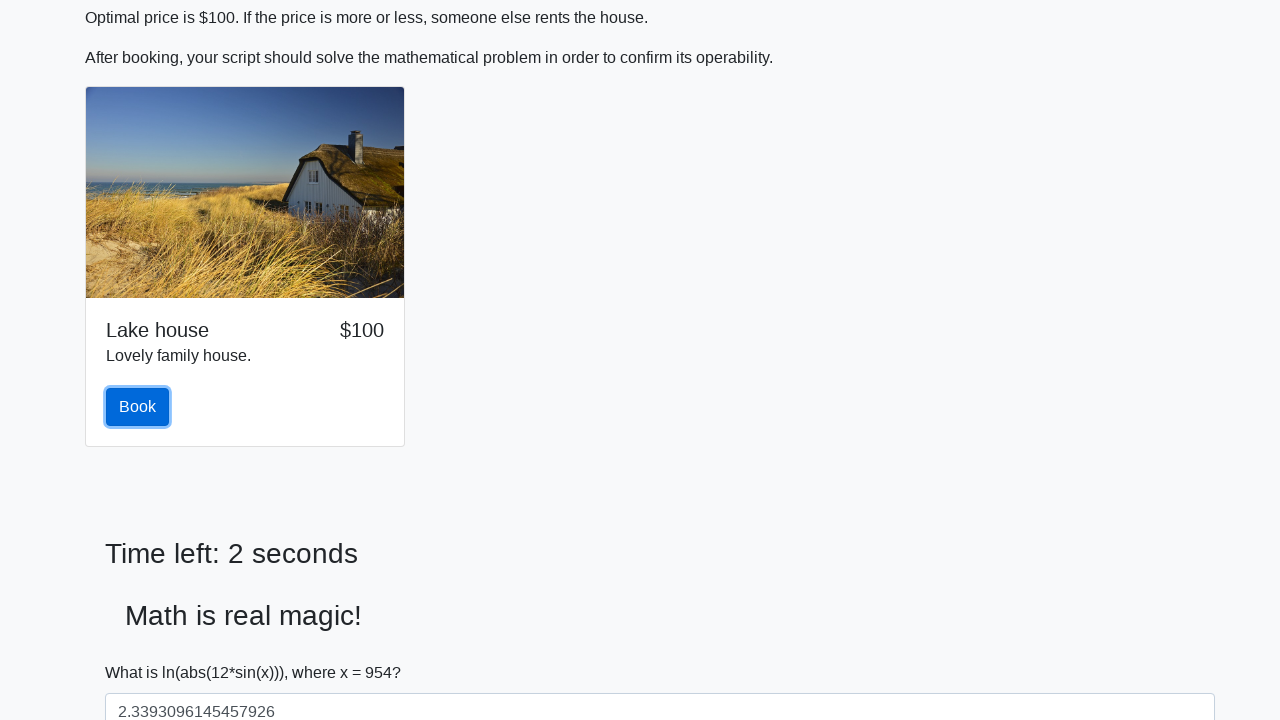

Clicked solve button to submit answer at (143, 651) on #solve
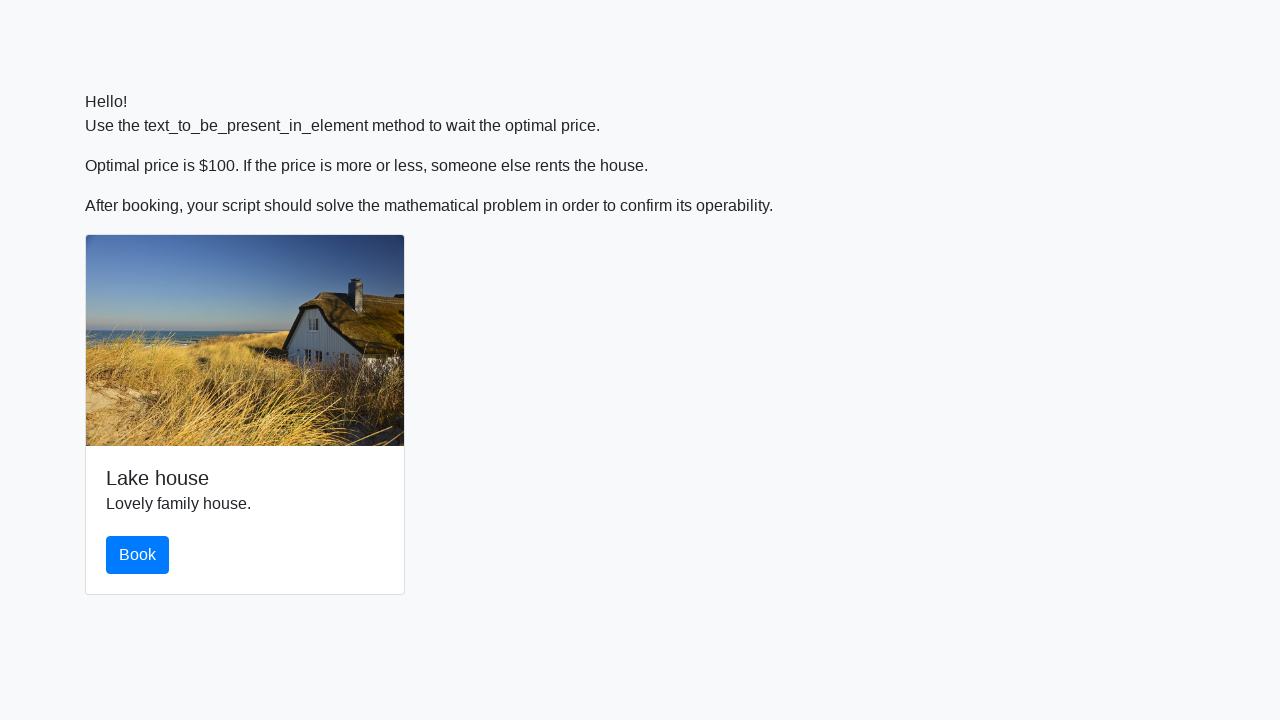

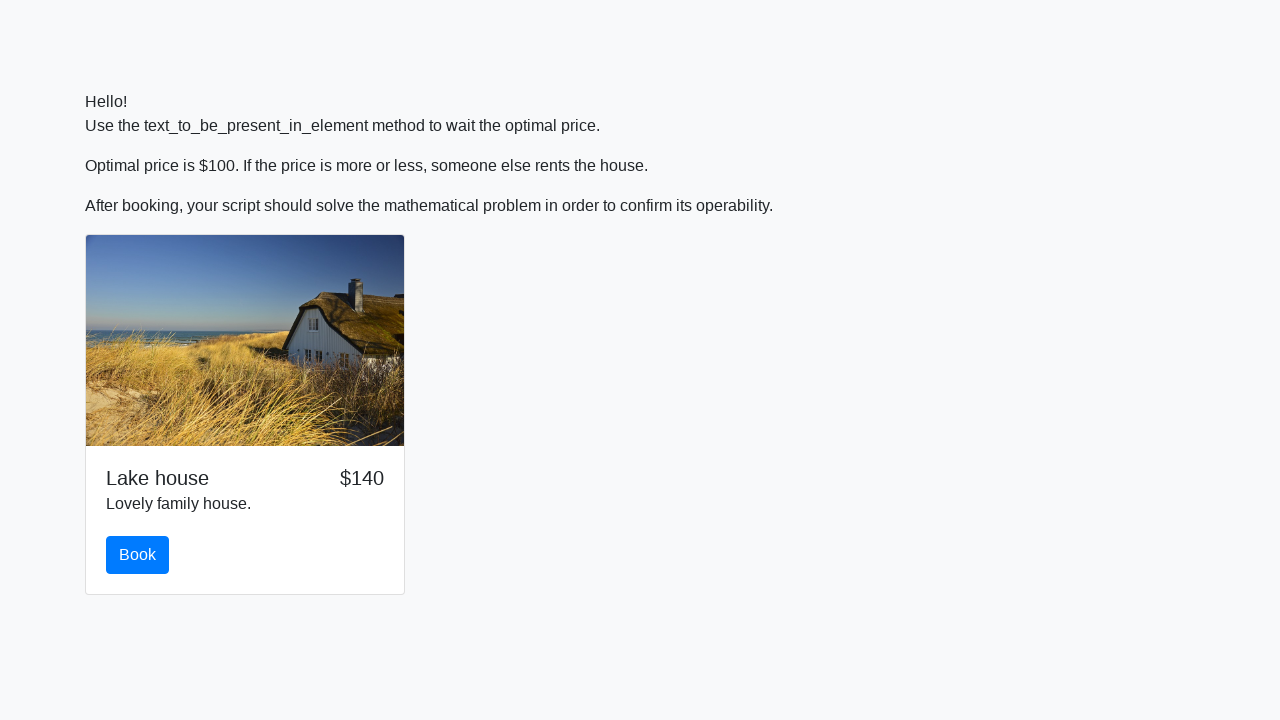